Tests countdown timer by waiting for specific time value to appear

Starting URL: https://automationfc.github.io/fluent-wait/

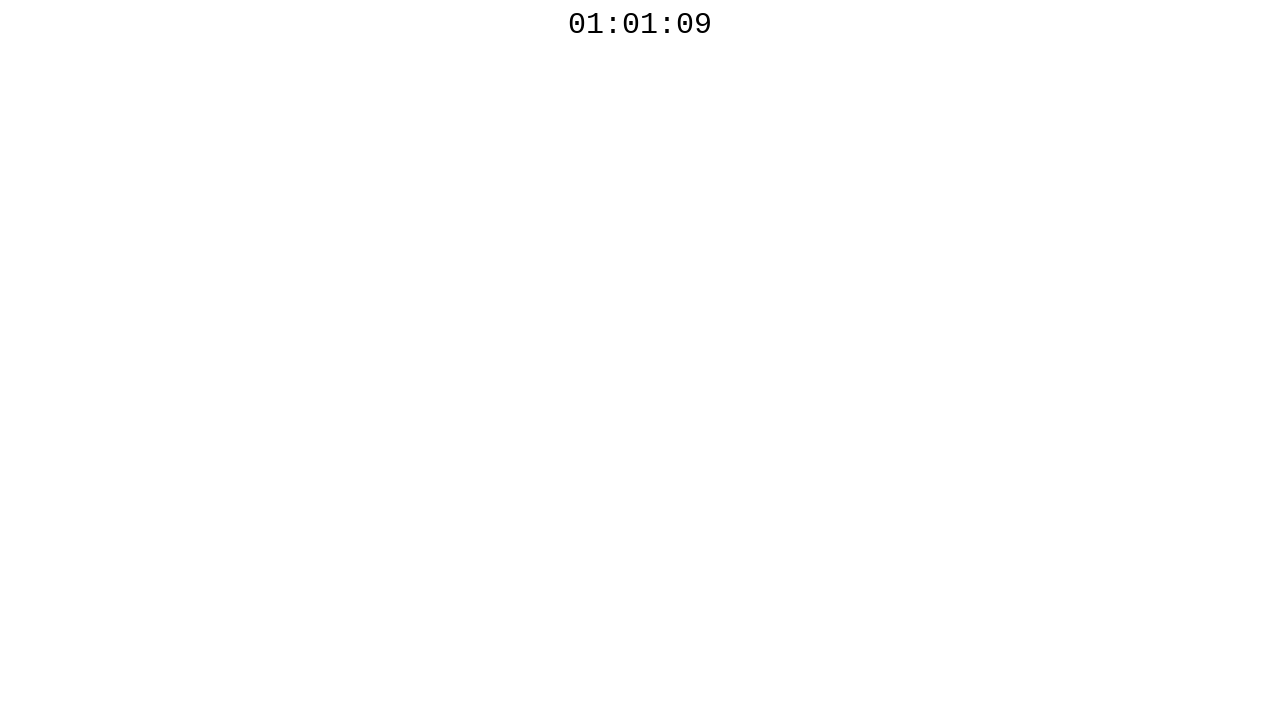

Waited for countdown timer to display 01:01:00
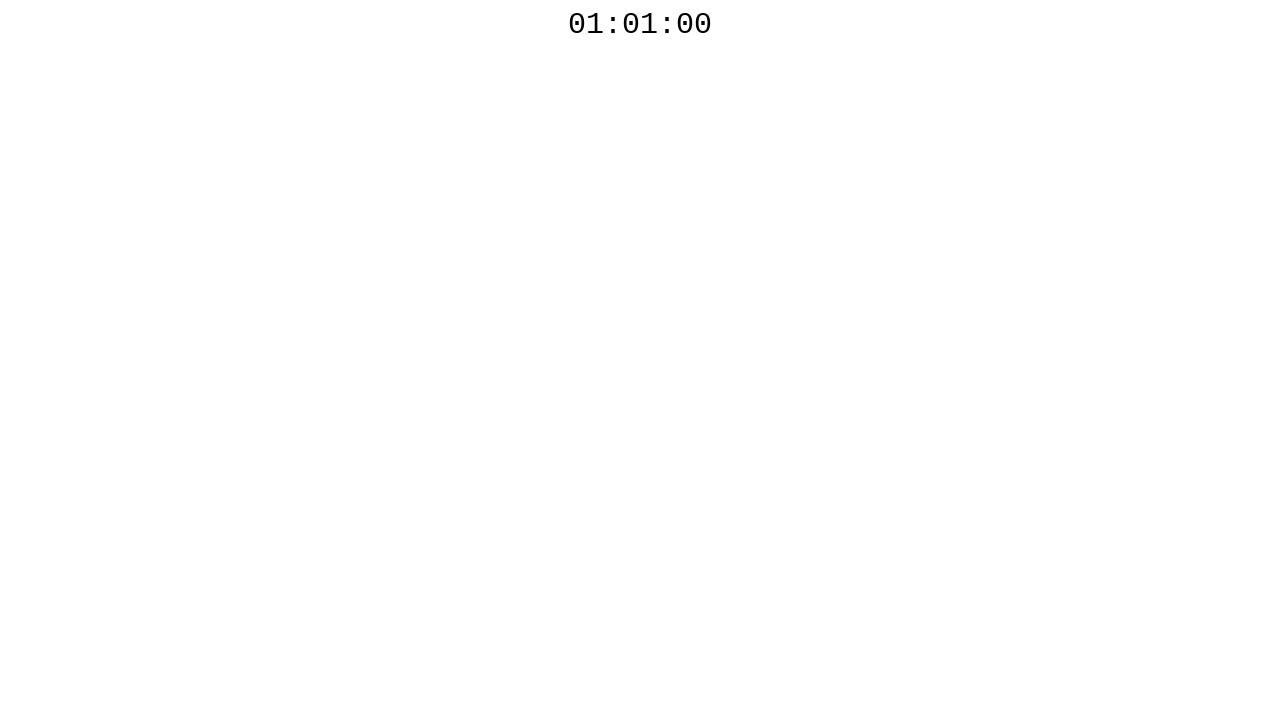

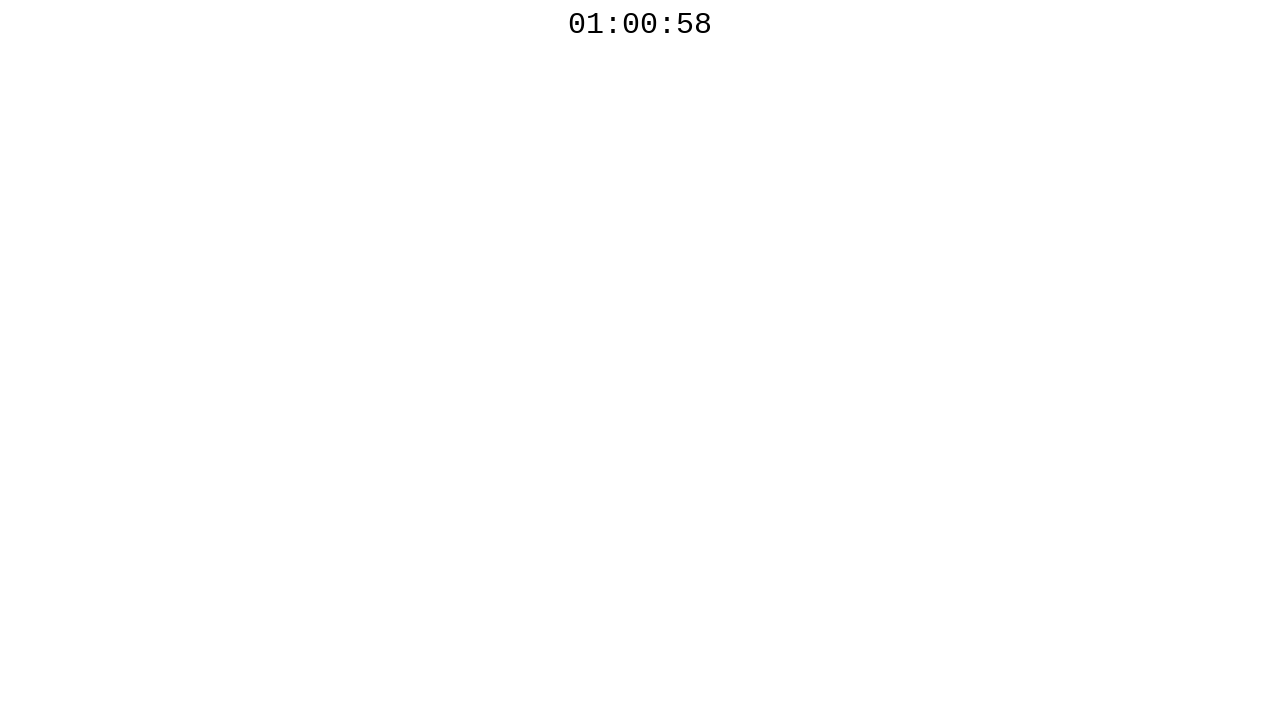